Tests context menu functionality by right-clicking on a hot spot element

Starting URL: https://the-internet.herokuapp.com/

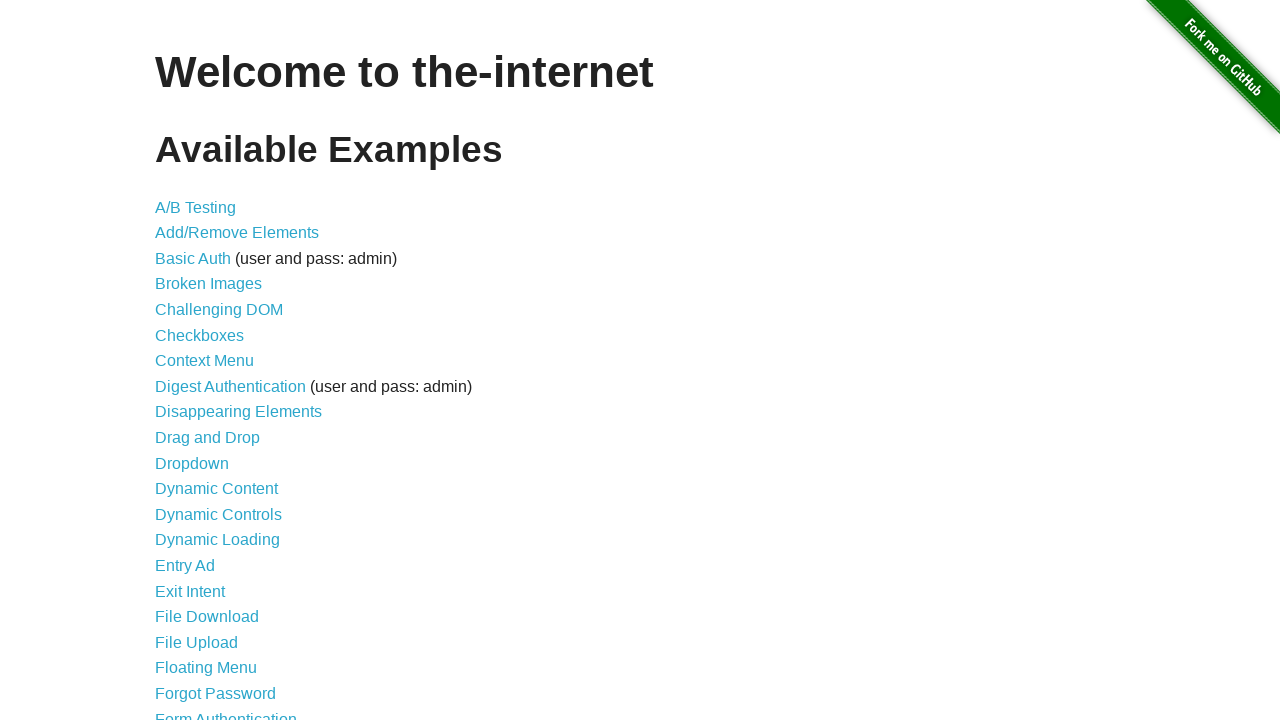

Clicked on Context Menu link at (204, 361) on a:text('Context Menu')
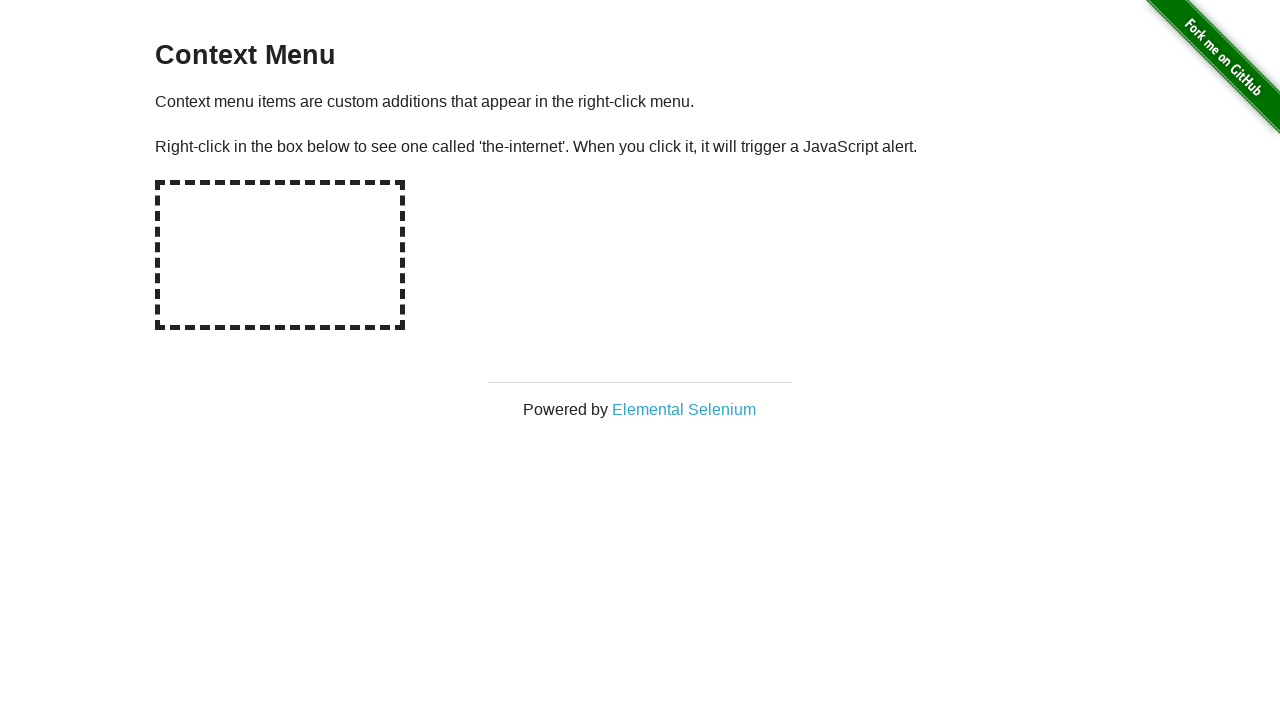

Right-clicked on hot spot element at (280, 255) on #hot-spot
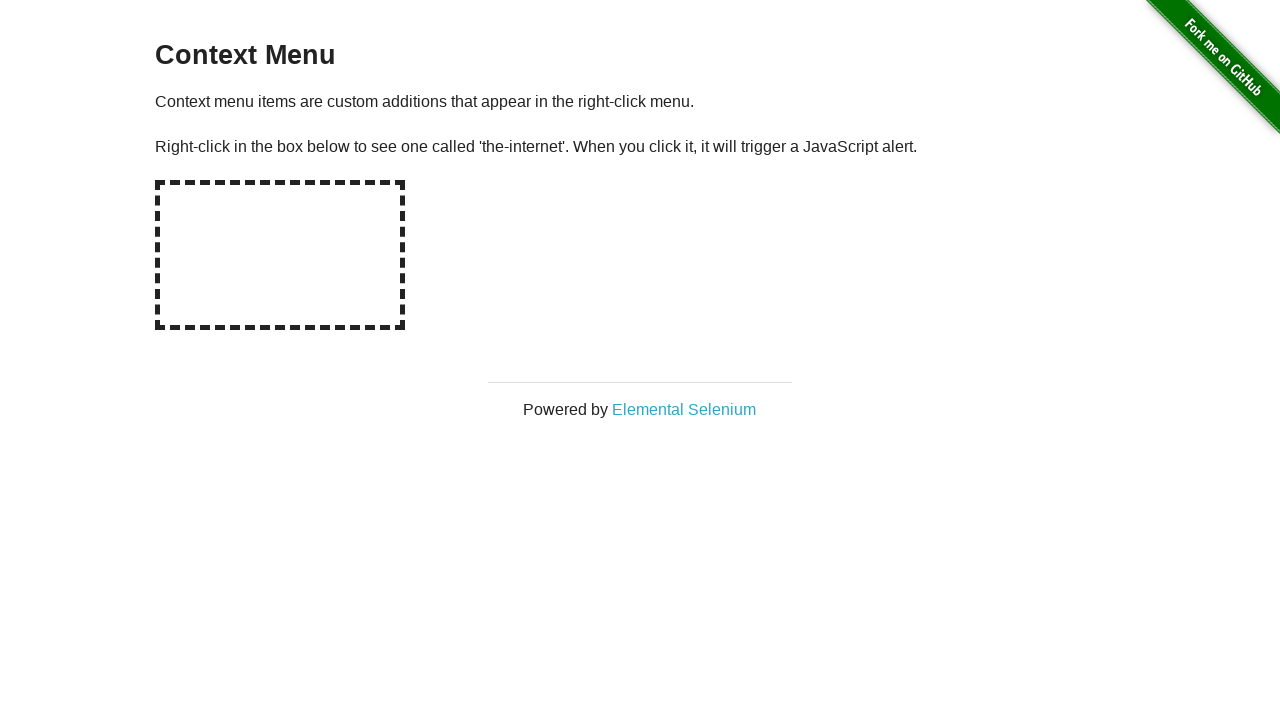

Set up dialog handler to accept alerts
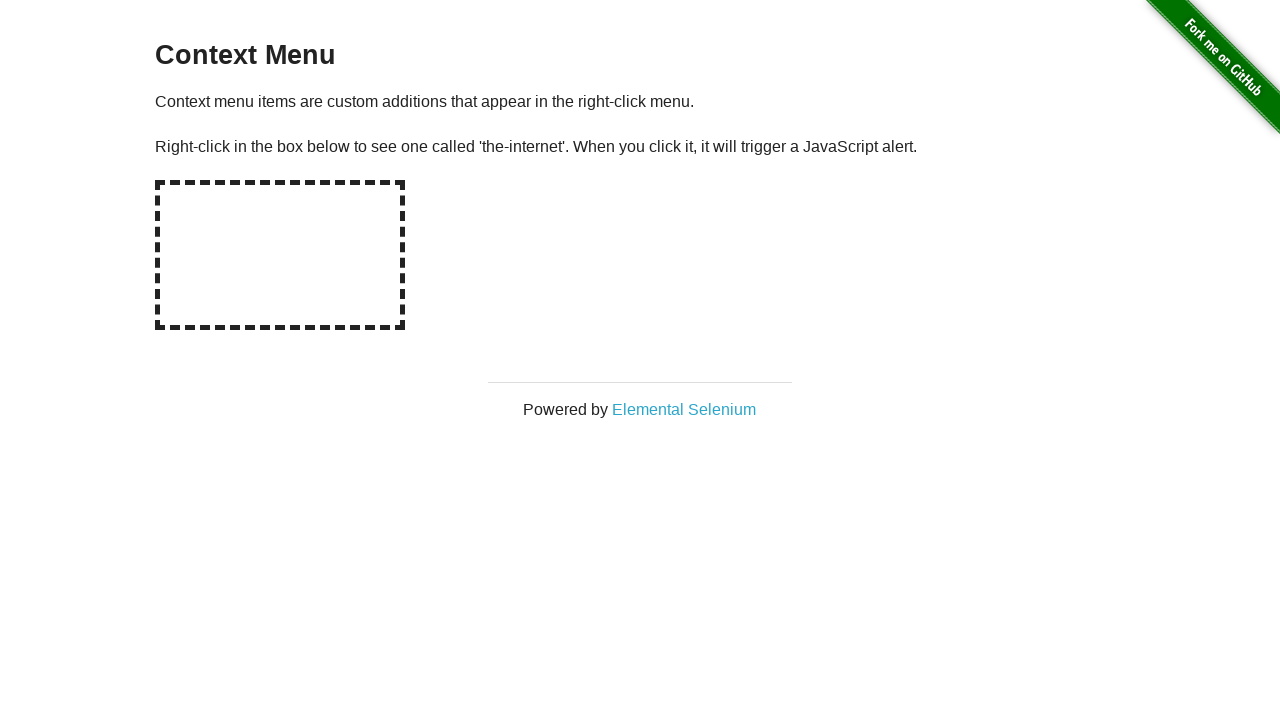

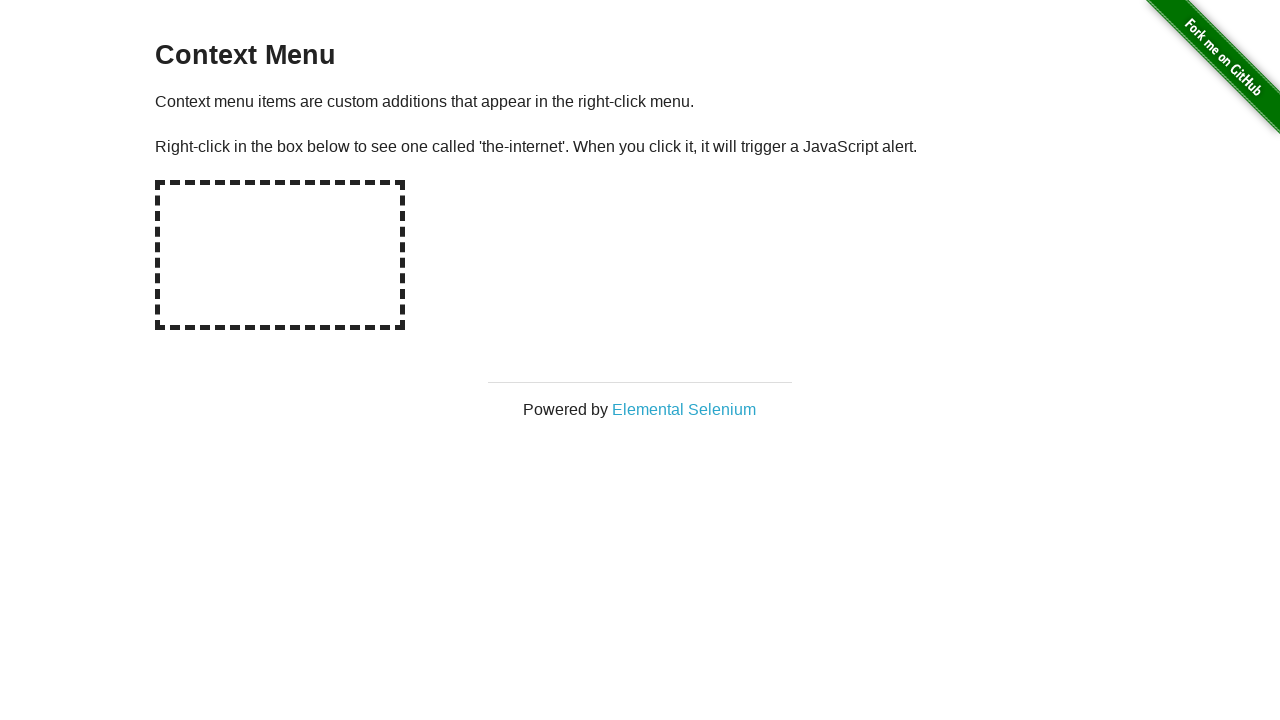